Tests form interaction by selecting dropdown options and checking checkboxes on a registration form

Starting URL: http://seleniumpractise.blogspot.com/2016/09/complete-registration-form.html

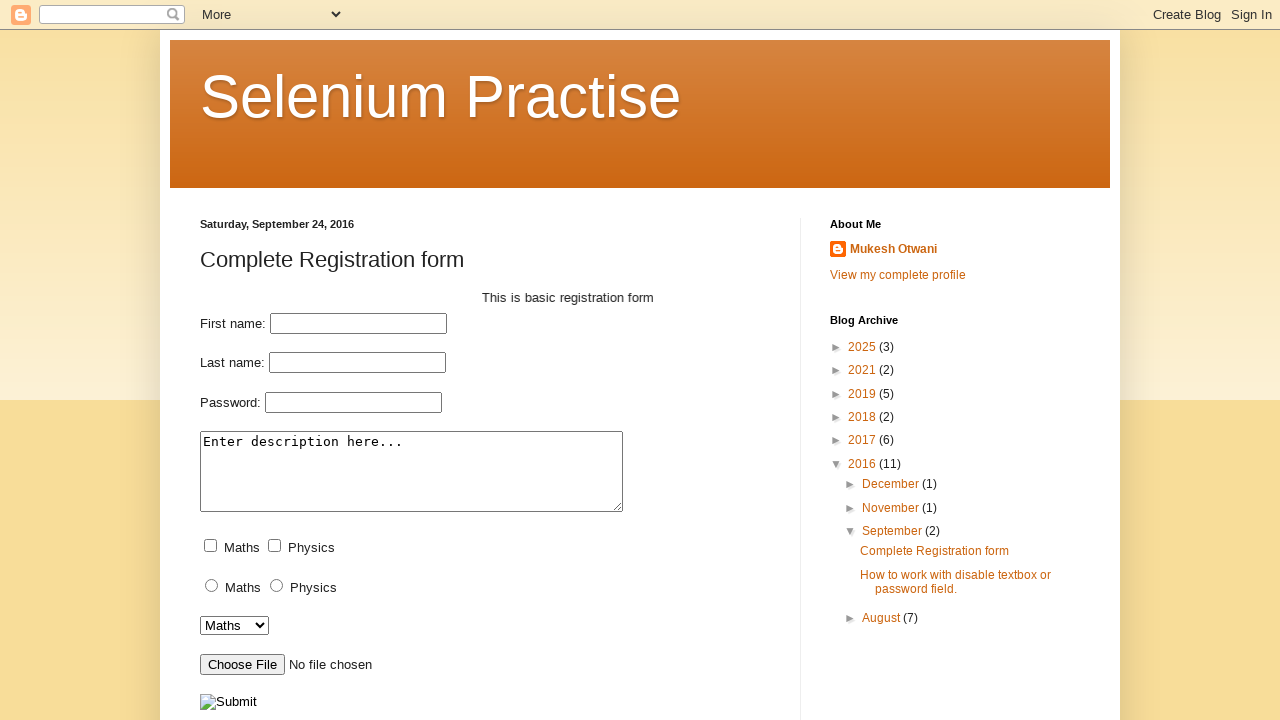

Selected 'Maths' from dropdown on select[name='dropdown']
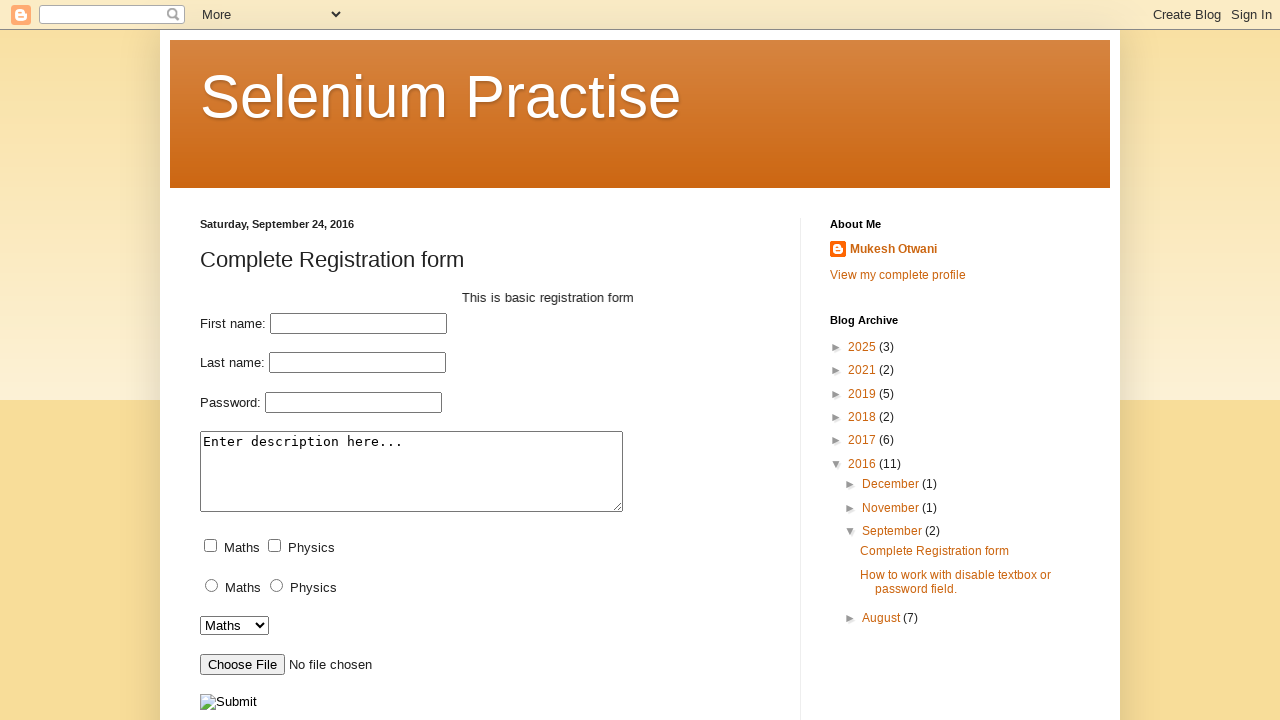

Selected 'Physics' from dropdown on select[name='dropdown']
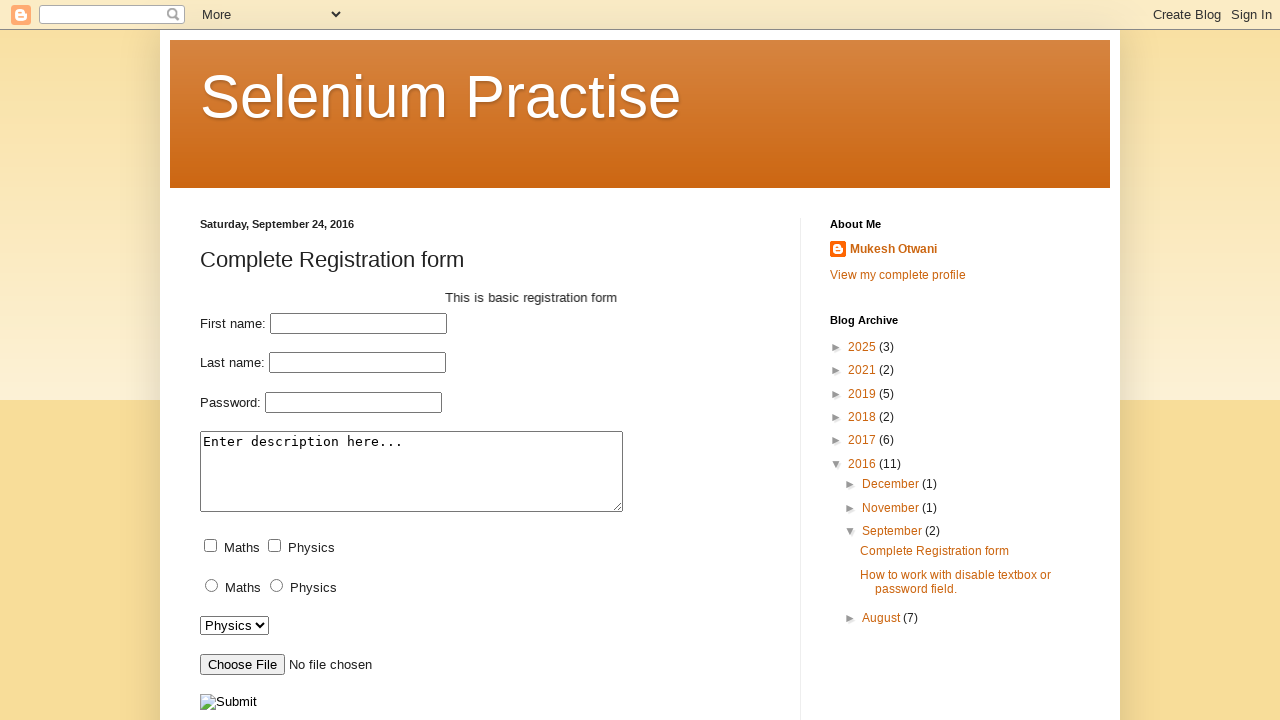

Selected first option (index 0) from dropdown on select[name='dropdown']
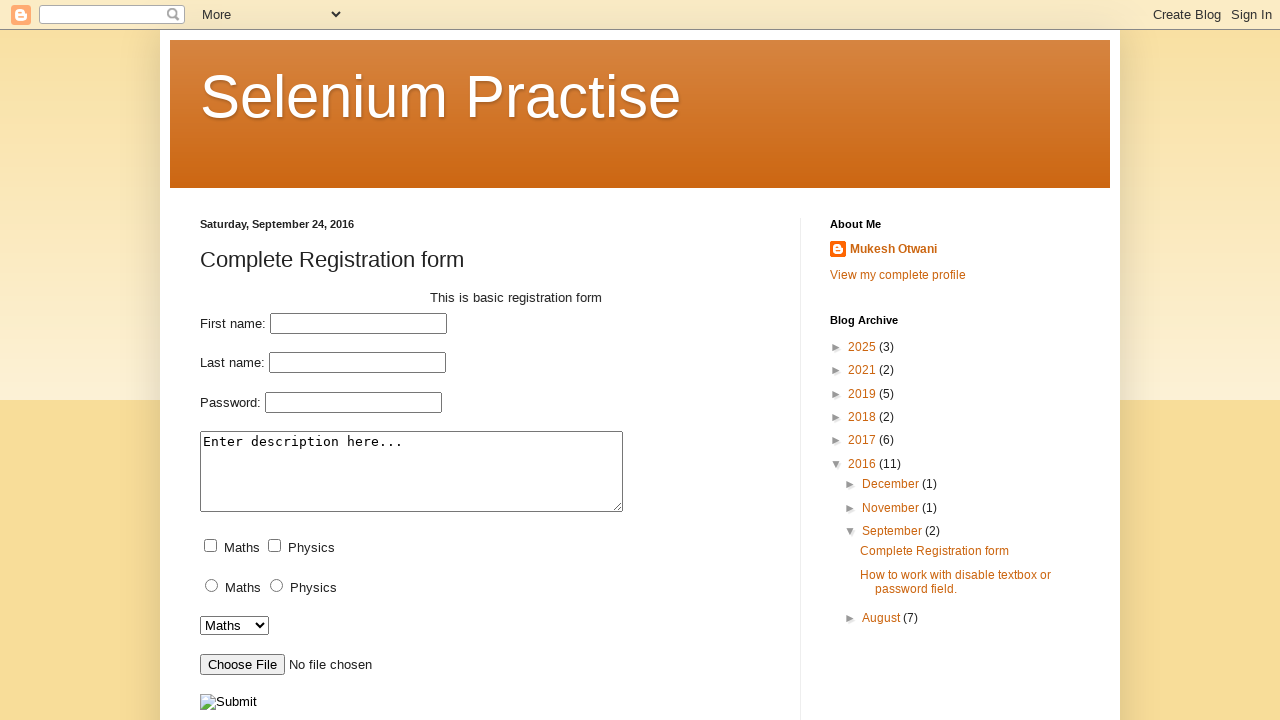

Checked the first checkbox on registration form at (210, 546) on input[type='checkbox'] >> nth=0
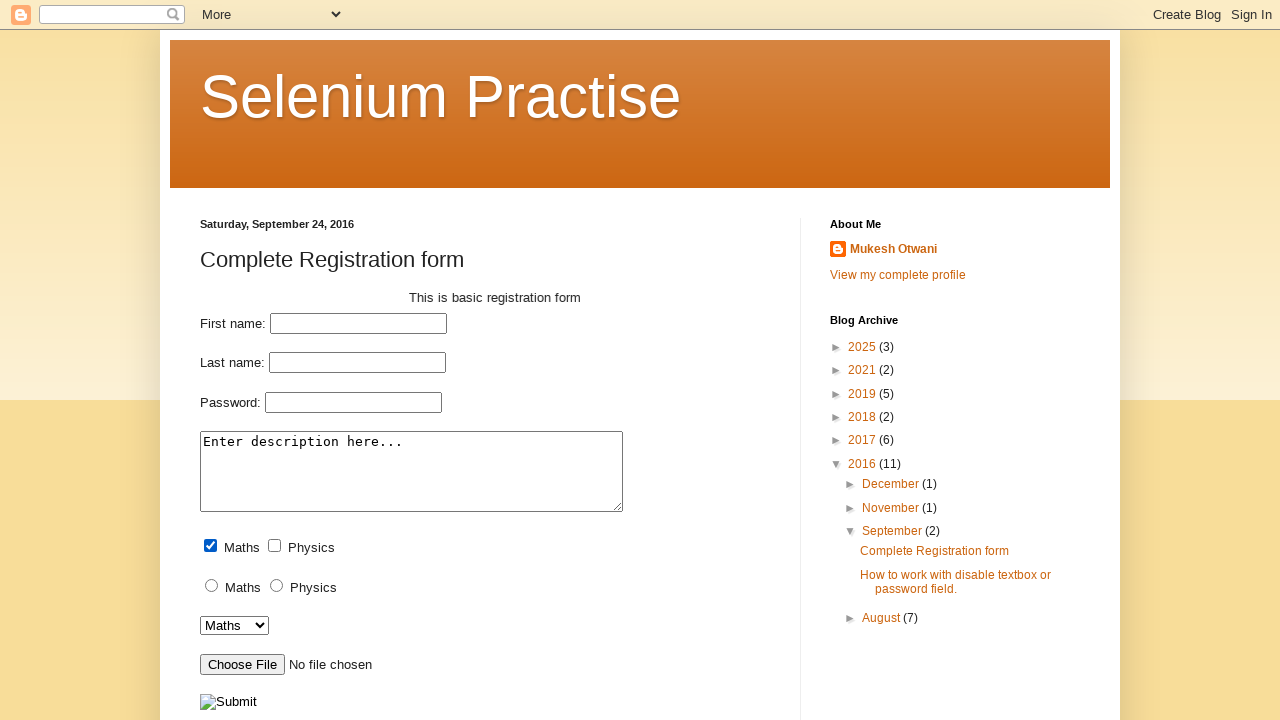

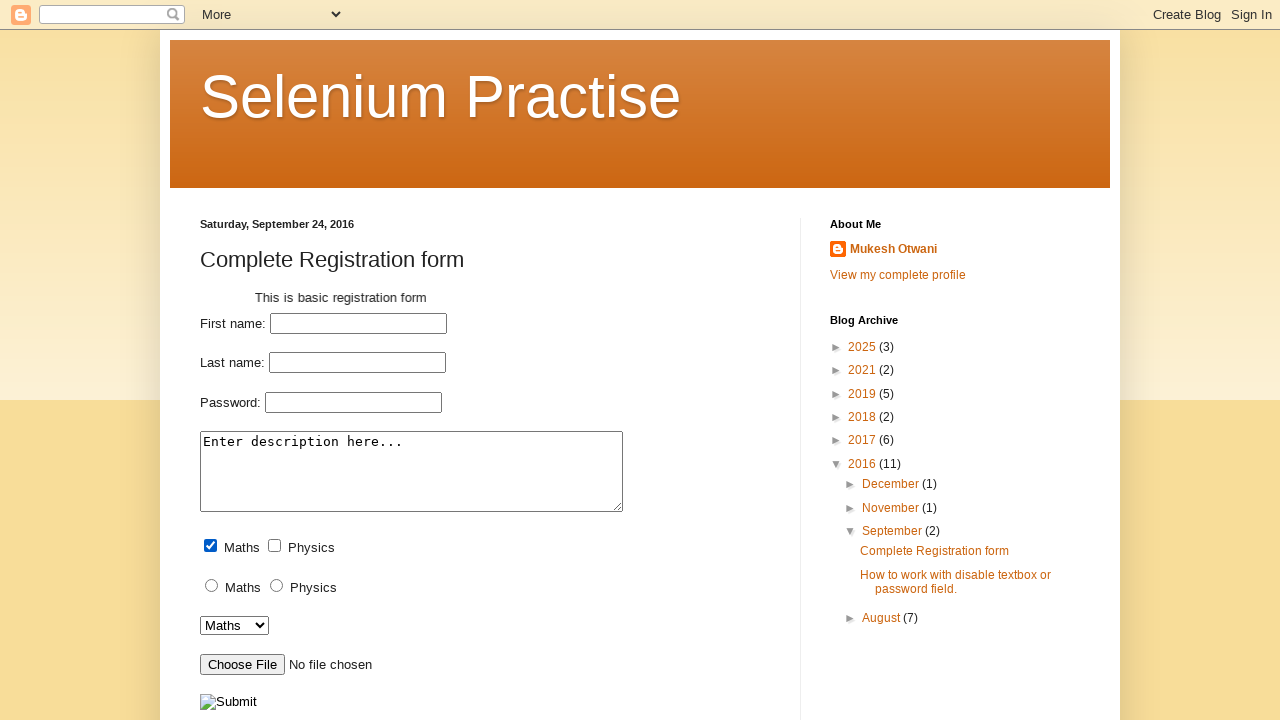